Searches for a GitHub repository and verifies that a specific issue exists in the Issues tab

Starting URL: https://www.github.com

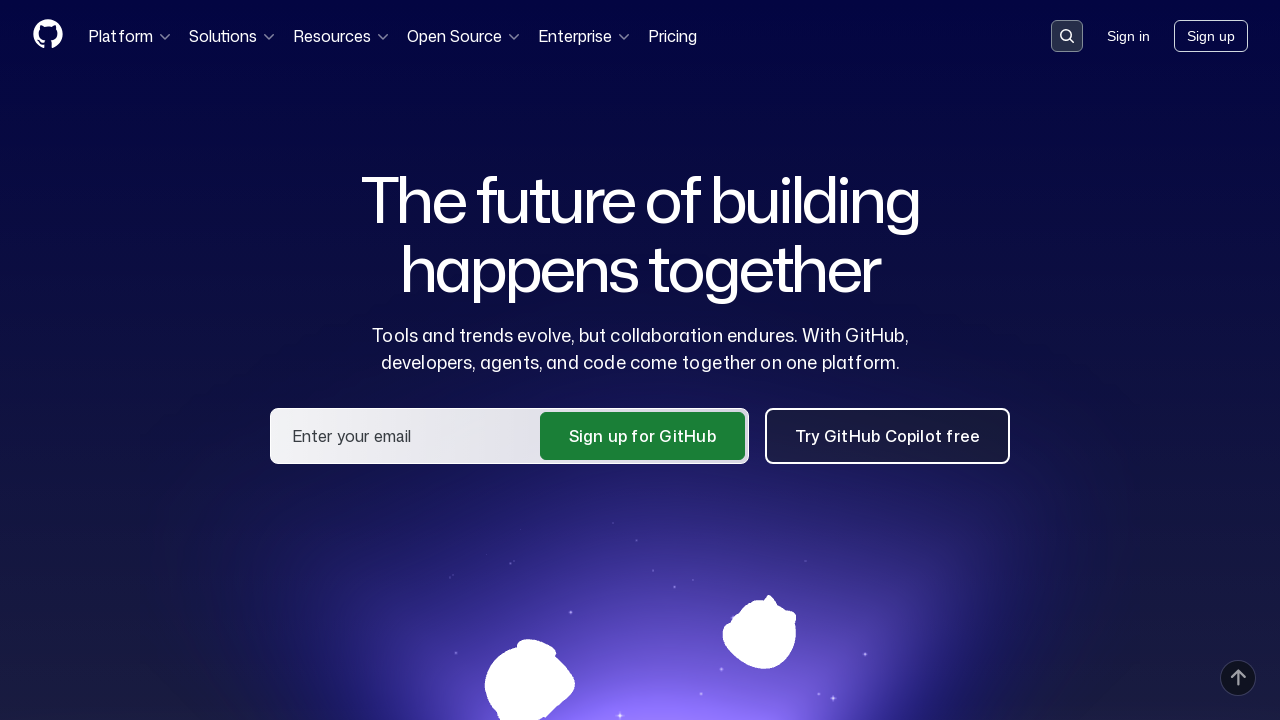

Clicked on search input field at (1067, 36) on .search-input
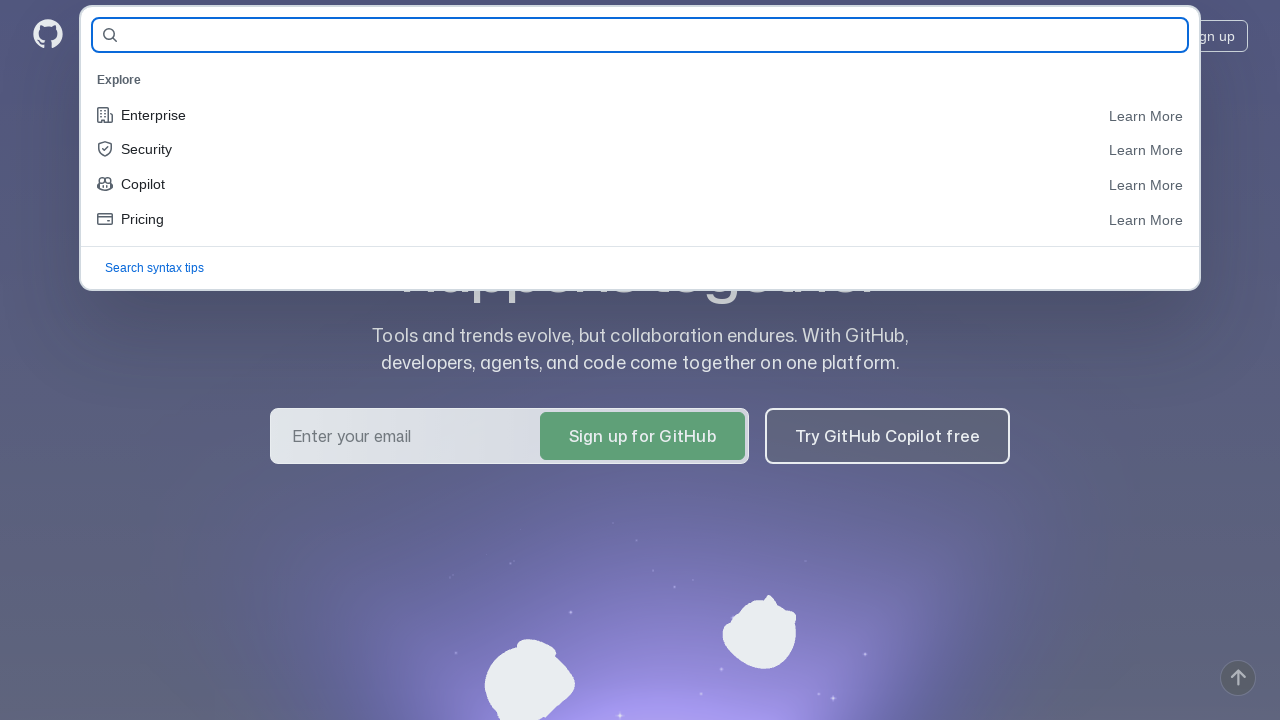

Filled search field with 'Dramasha/AllureReportsTest' on #query-builder-test
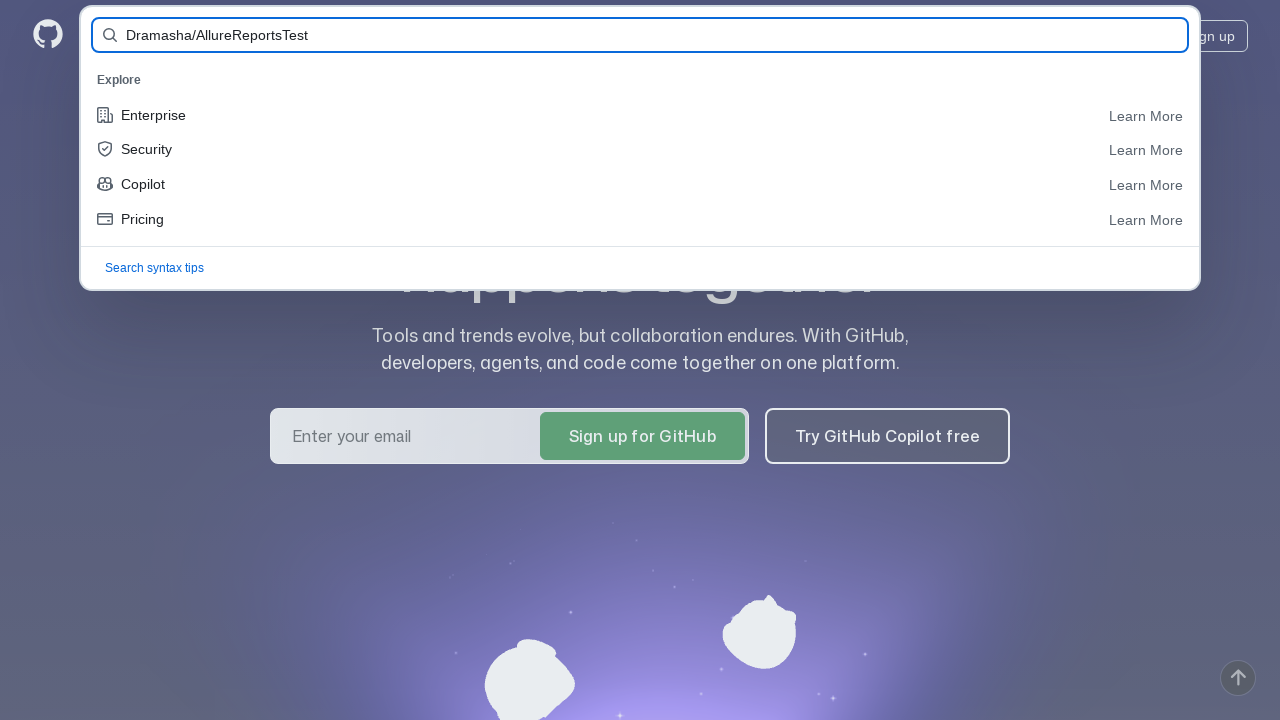

Pressed Enter to search for repository on #query-builder-test
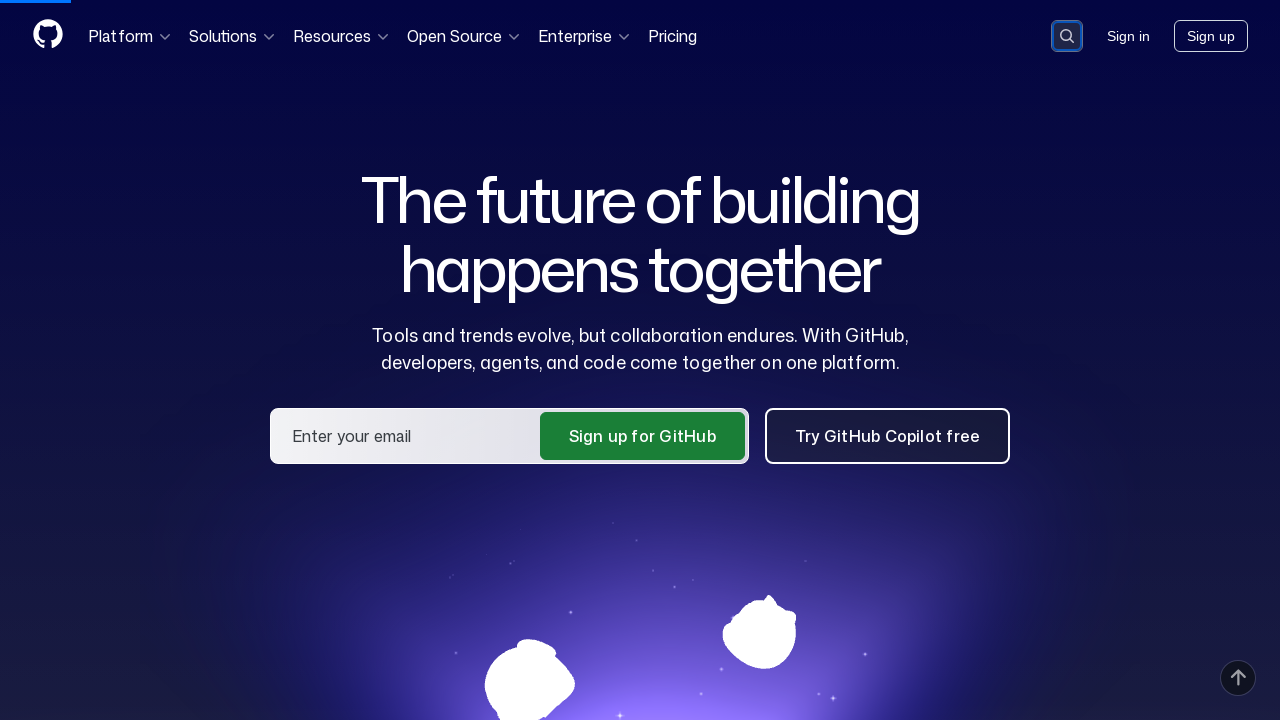

Clicked on Dramasha/AllureReportsTest repository link at (478, 161) on a:has-text('Dramasha/AllureReportsTest')
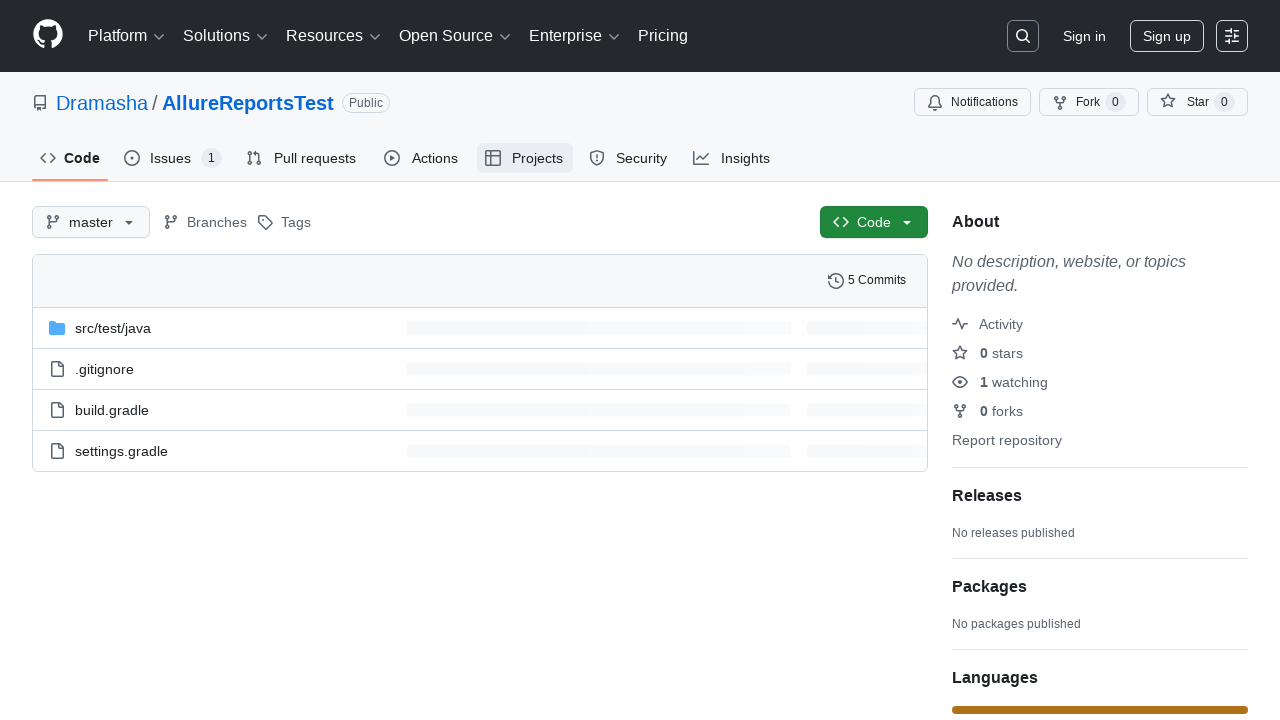

Clicked on Issues tab at (173, 158) on #issues-tab
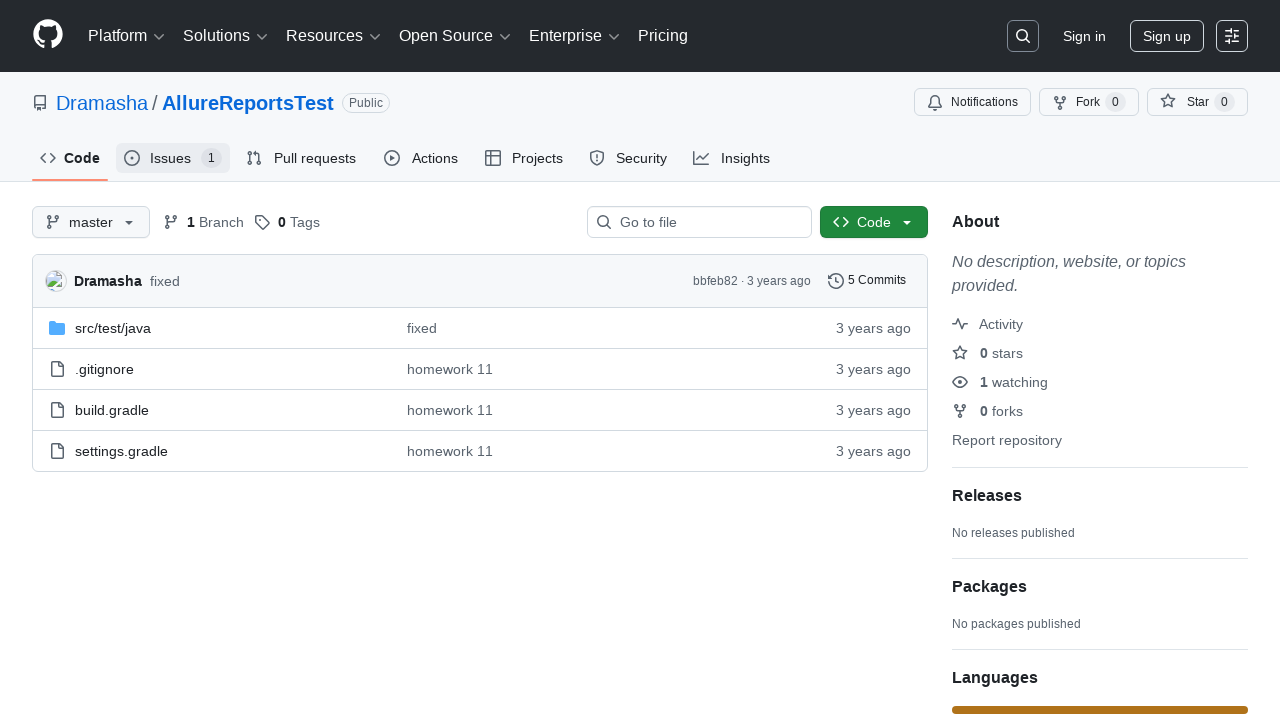

Verified issue #1 exists in Issues tab
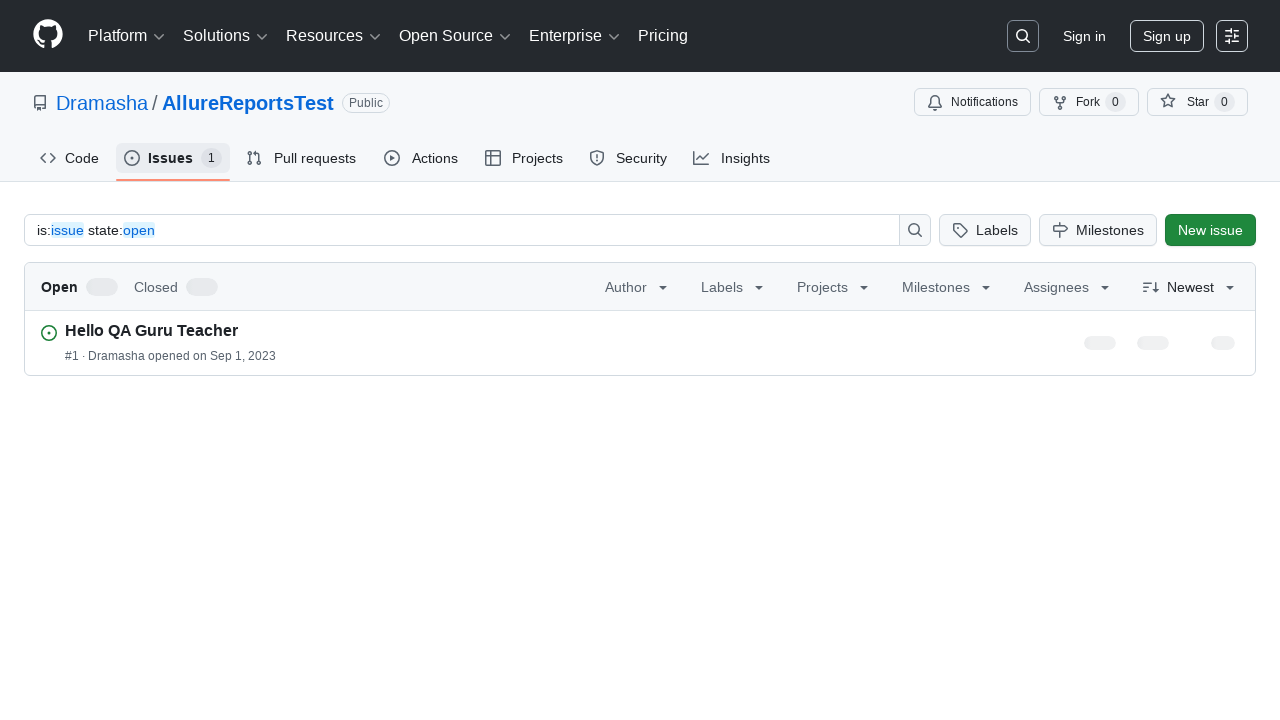

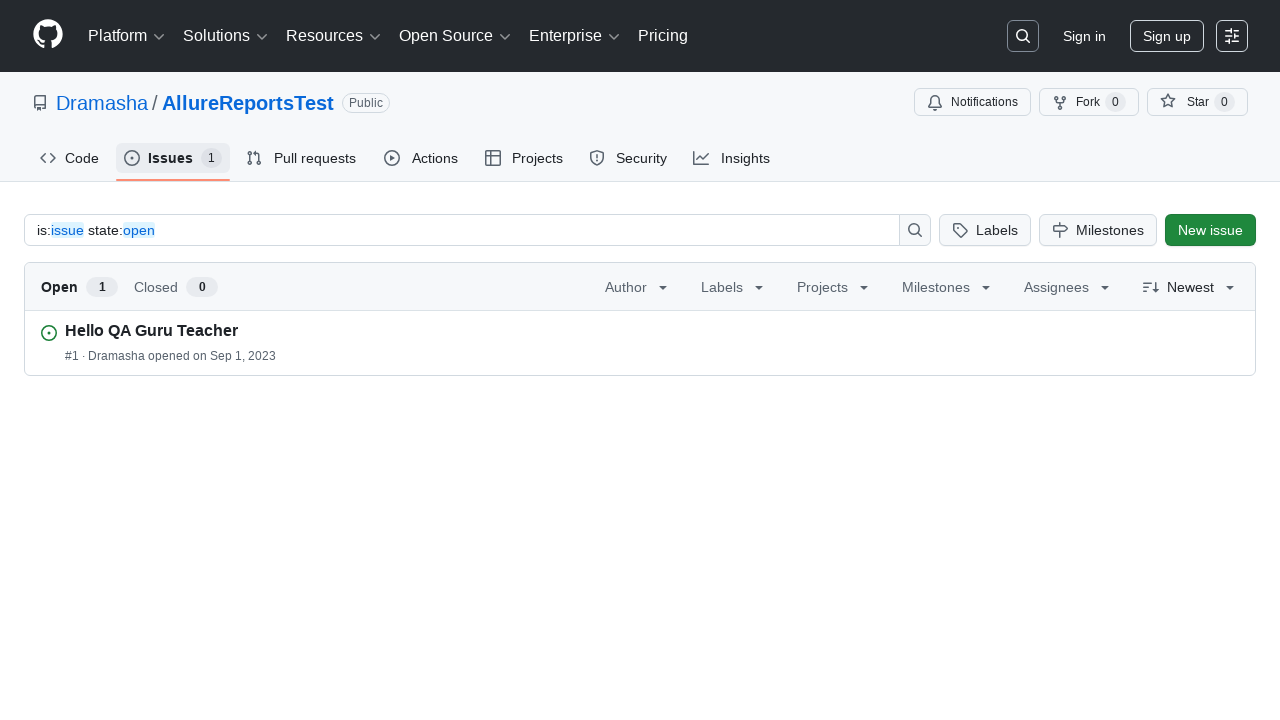